Tests browser window resizing functionality by navigating to a blog page and setting a specific window size

Starting URL: https://www.orangehrm.com/blog/web-based-hr-management/

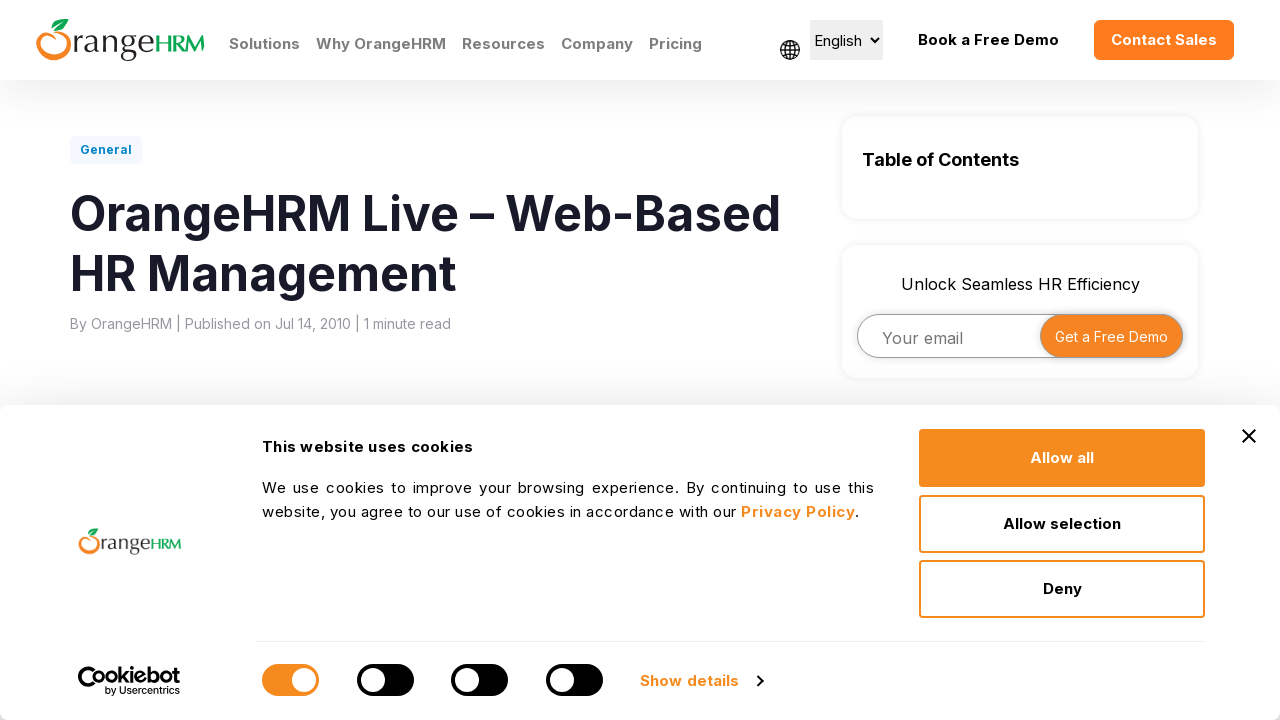

Set viewport size to 80x700 pixels
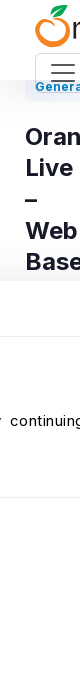

Waited 1 second to observe resize effect
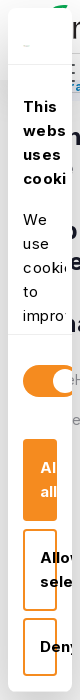

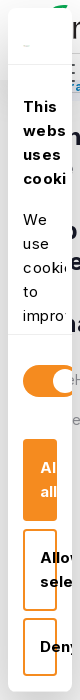